Tests window handling functionality by clicking a link that opens a new window, switching between parent and child windows, and verifying content in each window

Starting URL: http://the-internet.herokuapp.com/

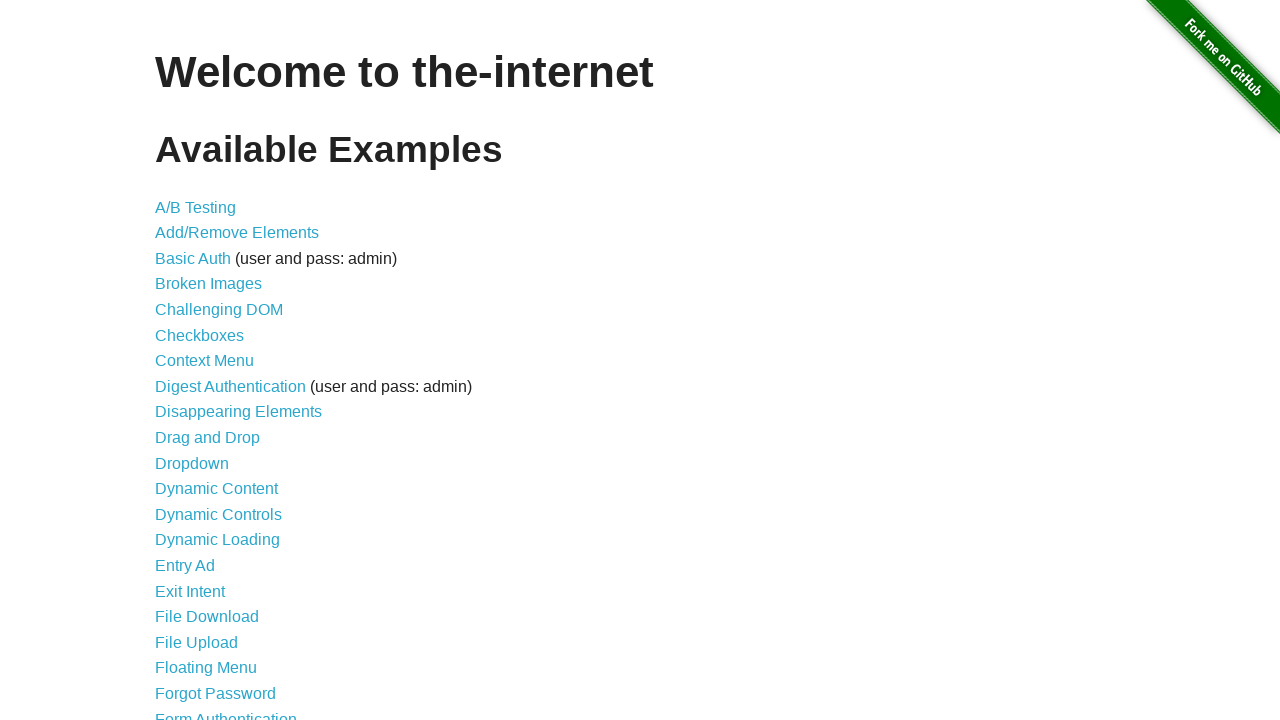

Clicked on 'Multiple Windows' link at (218, 369) on xpath=//a[text()='Multiple Windows']
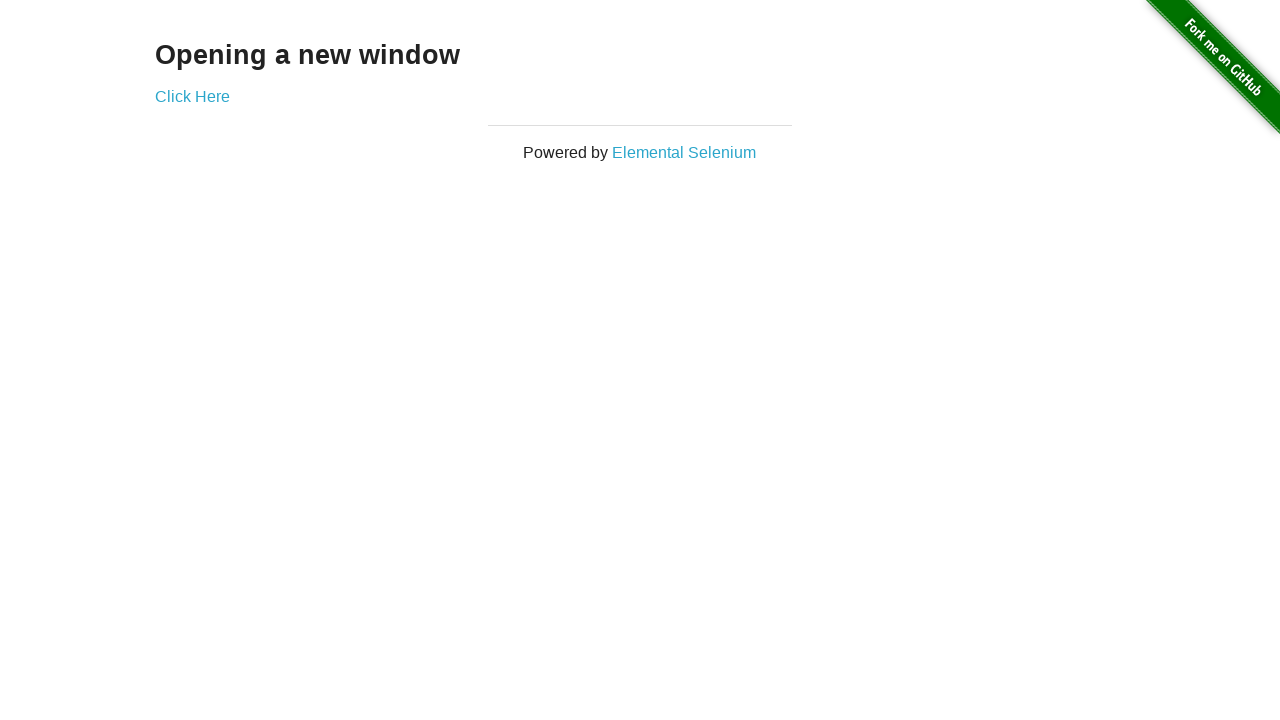

Parent window loaded and verified 'Opening a new window' header
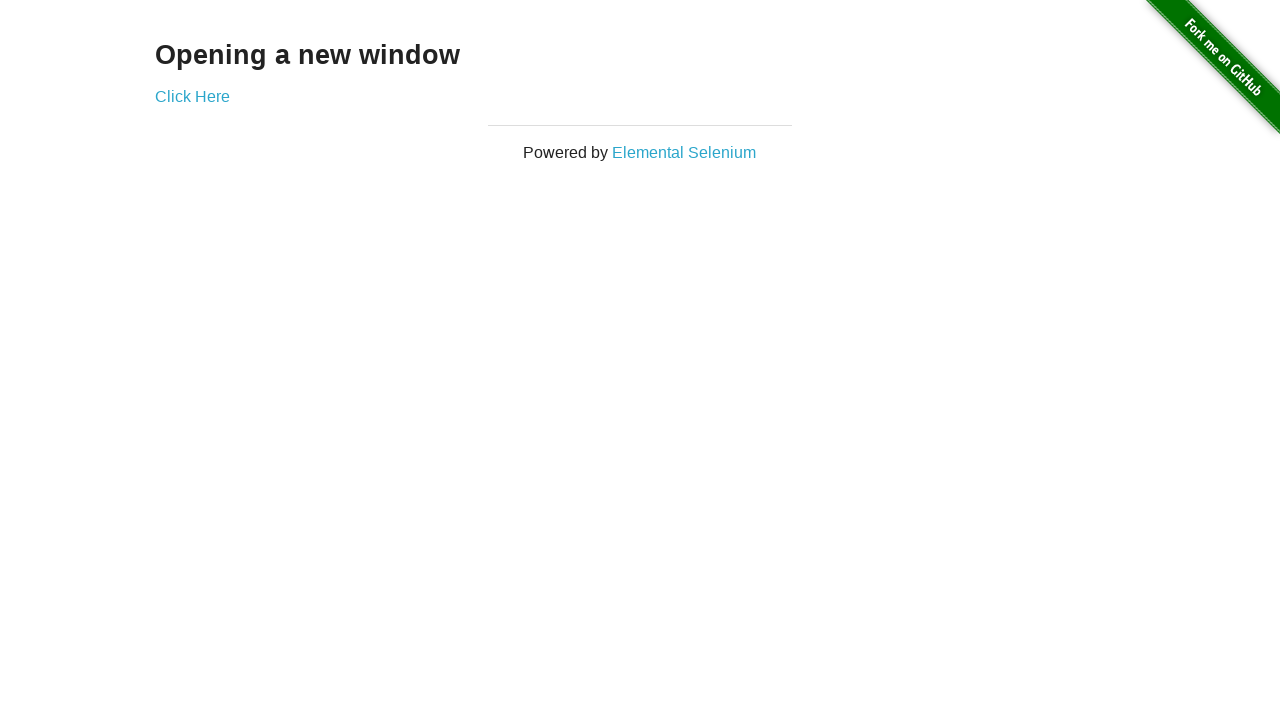

Clicked 'Click Here' link to open new window at (192, 96) on xpath=//a[text()='Click Here']
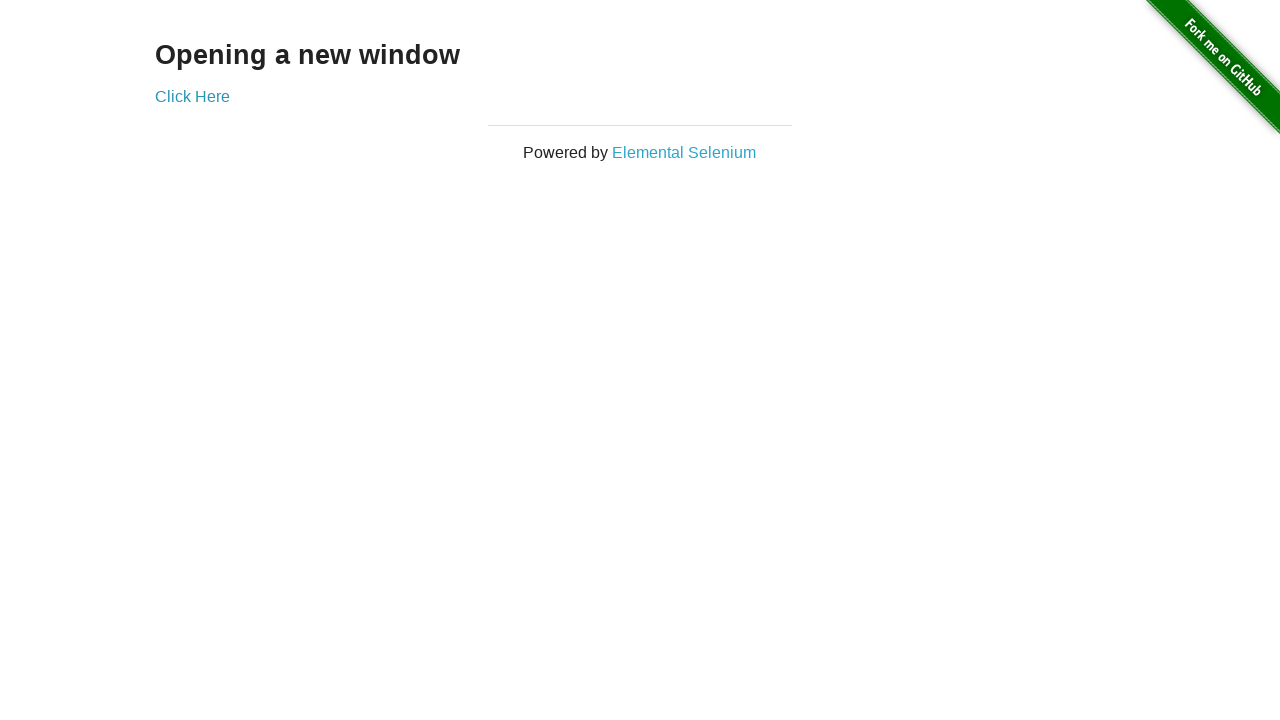

Child window popup captured
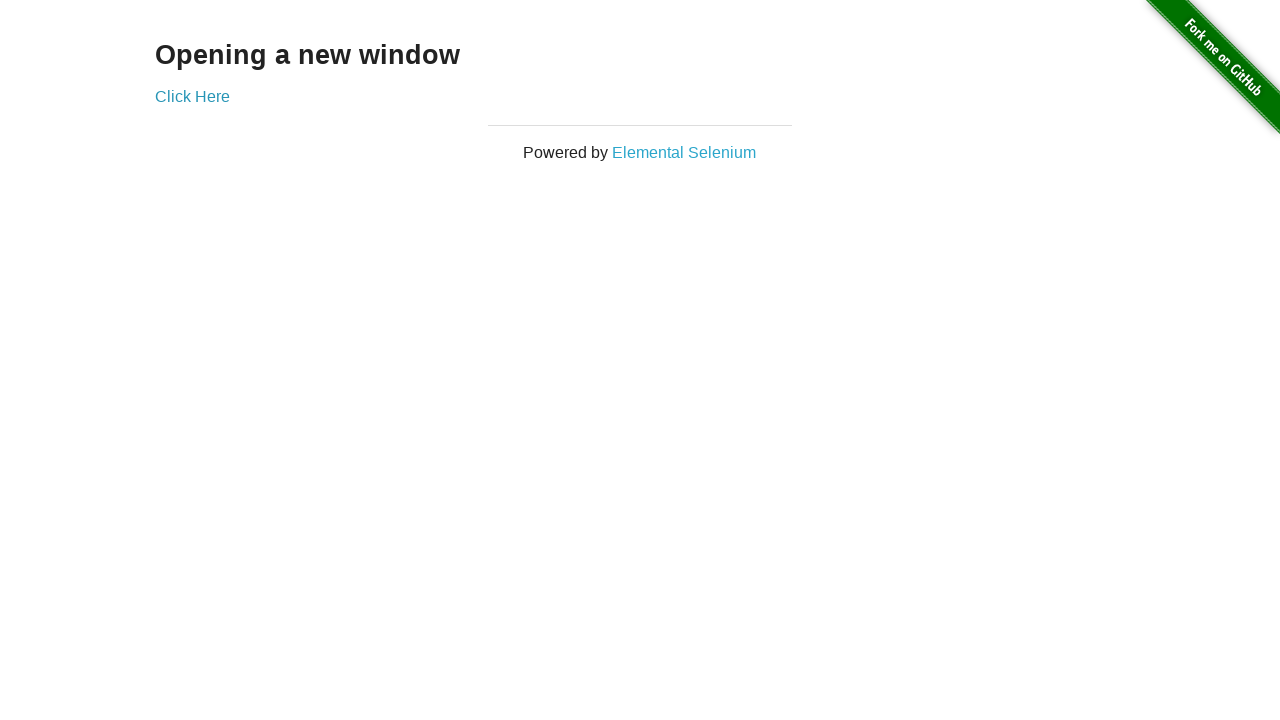

Child window loaded and verified 'New Window' header
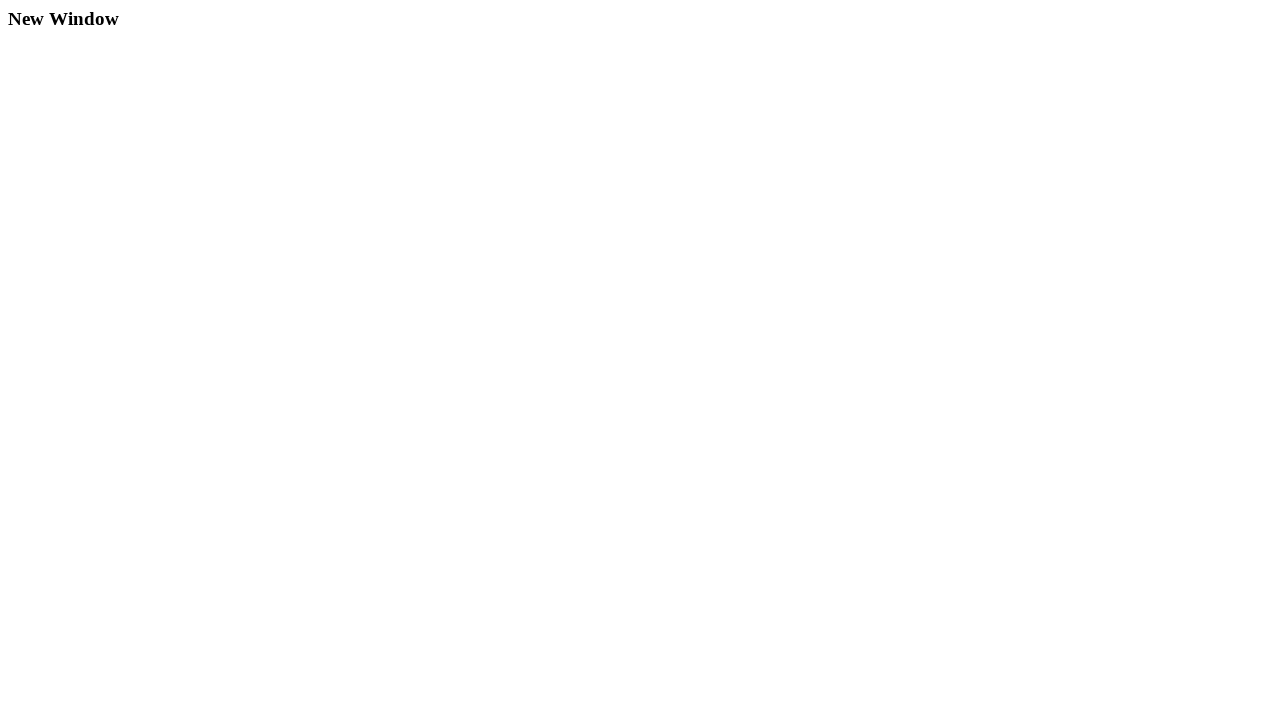

Closed child window
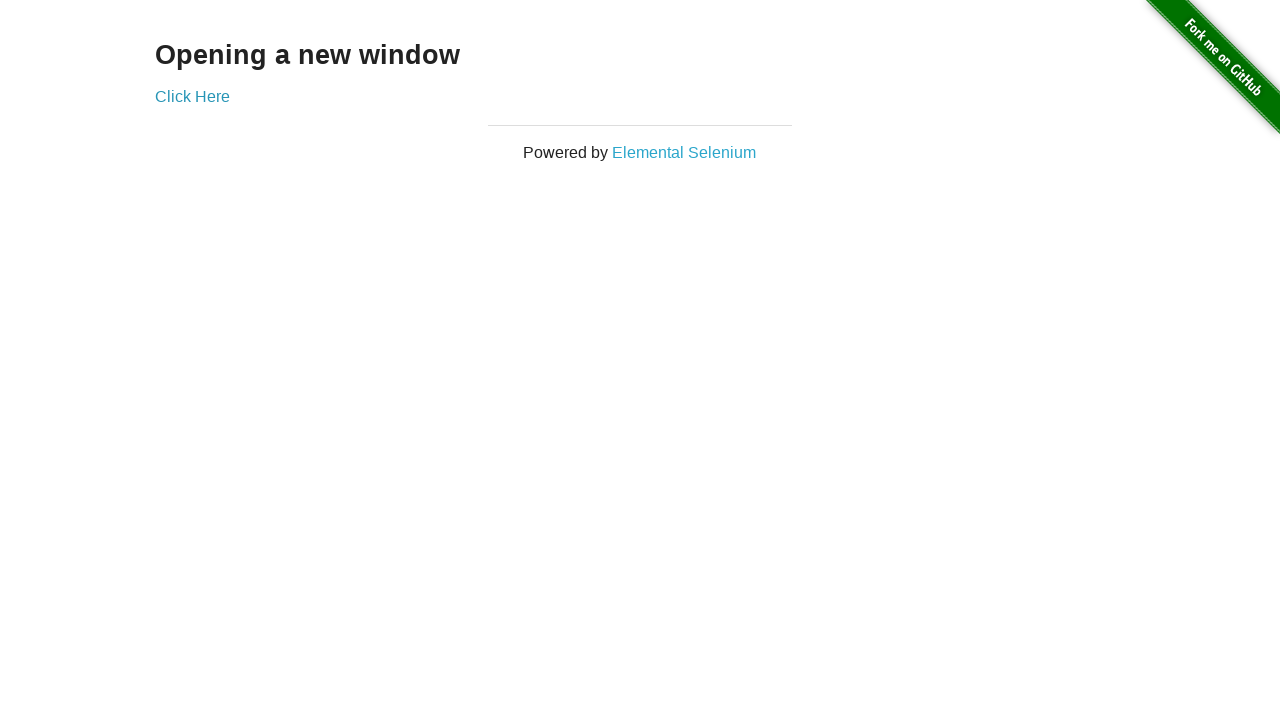

Verified return to parent window with 'Opening a new window' header
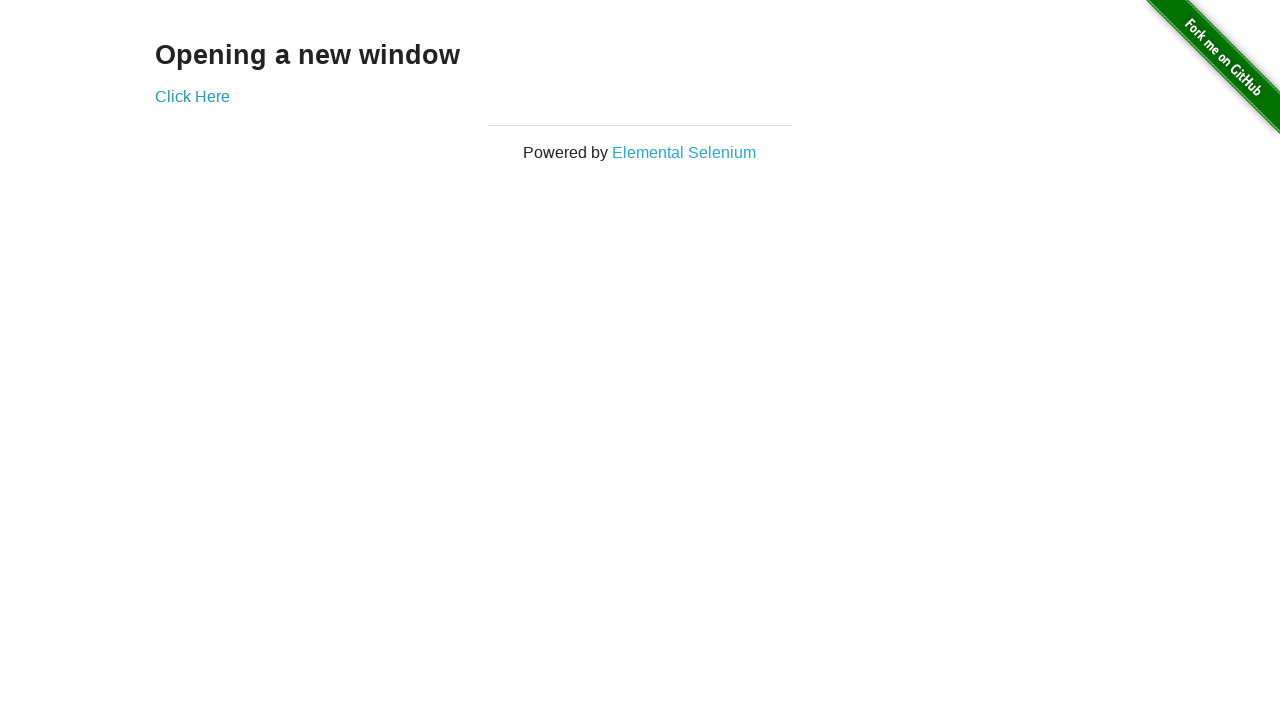

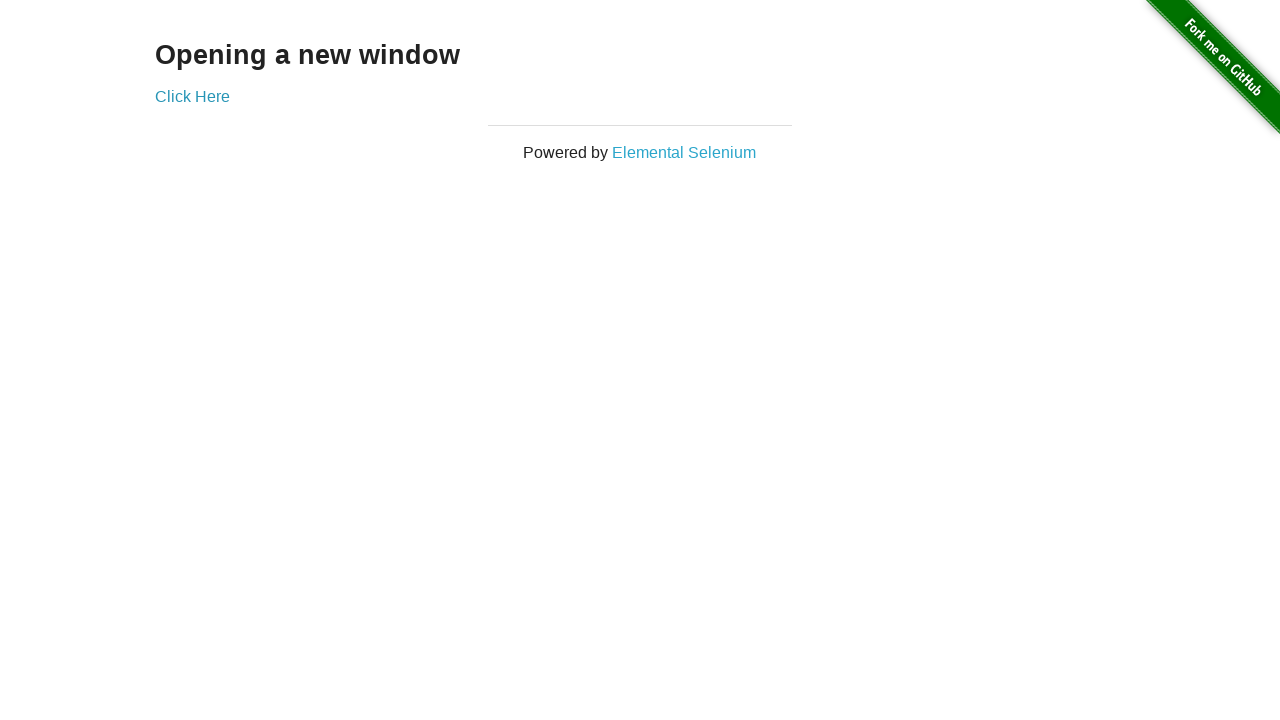